Tests dynamic jQuery menu navigation by clicking through menu items (Enabled, Download, PDF).

Starting URL: https://the-internet.herokuapp.com/jqueryui/menu#

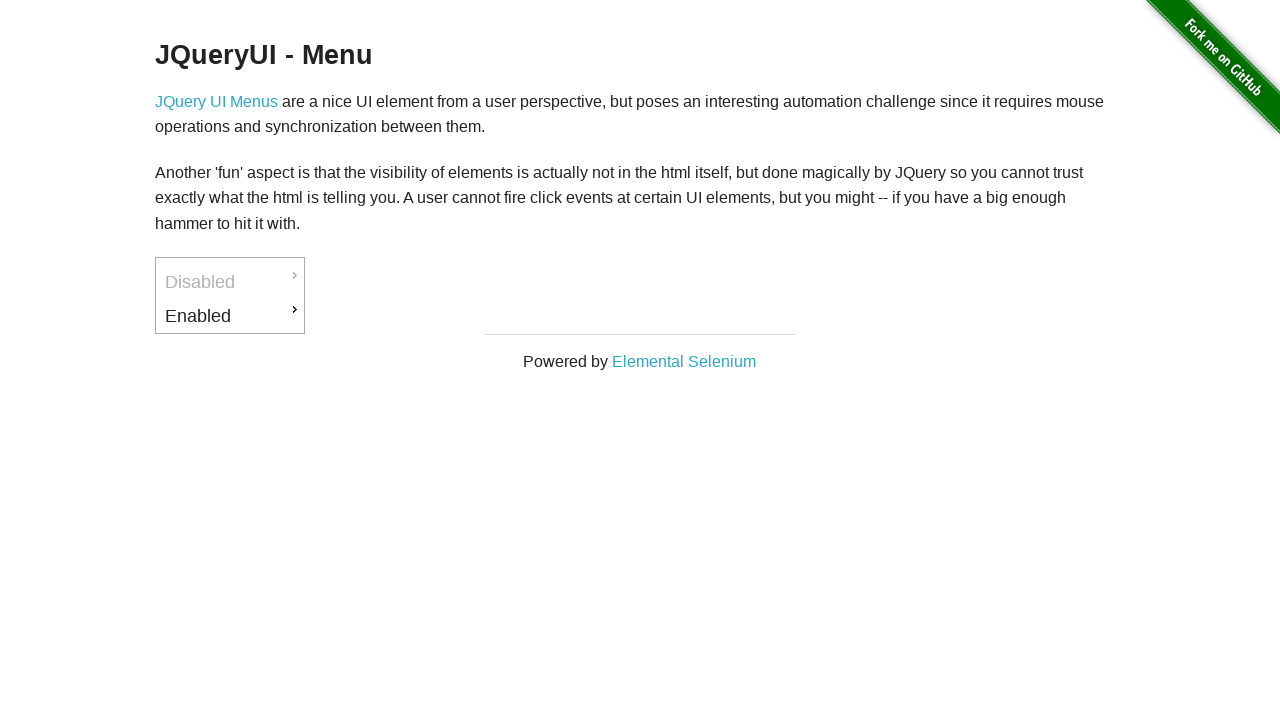

Clicked on Enabled menu item at (230, 316) on xpath=//ul[@id='menu']/li[2]/a
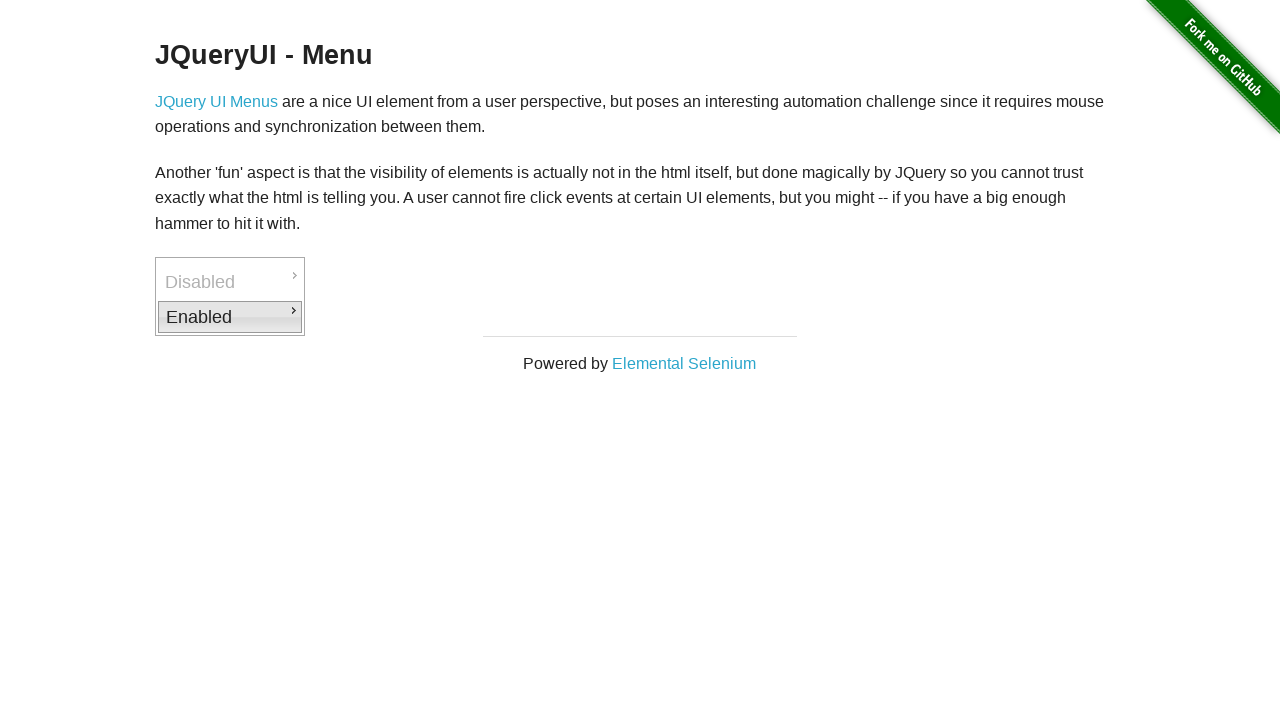

Clicked on Download submenu item at (376, 319) on xpath=//li[@id='ui-id-4']/a
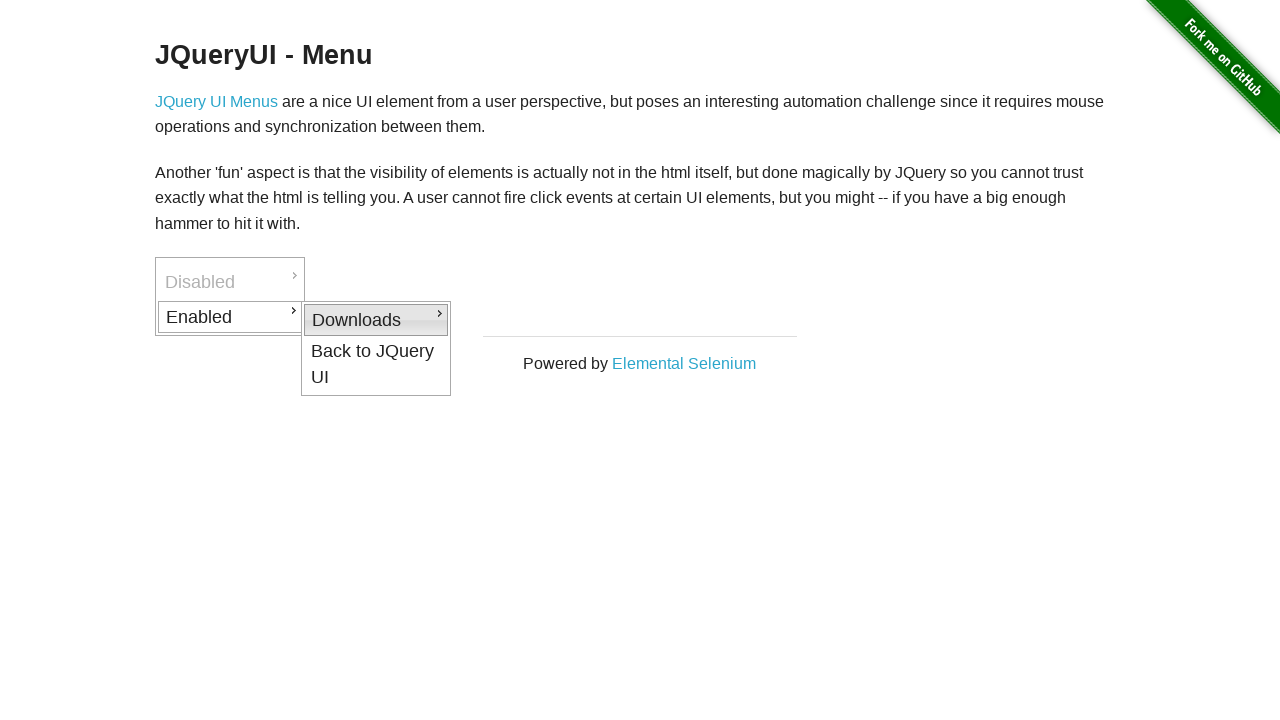

Clicked on PDF option at (522, 322) on xpath=//li[@id='ui-id-5']/a
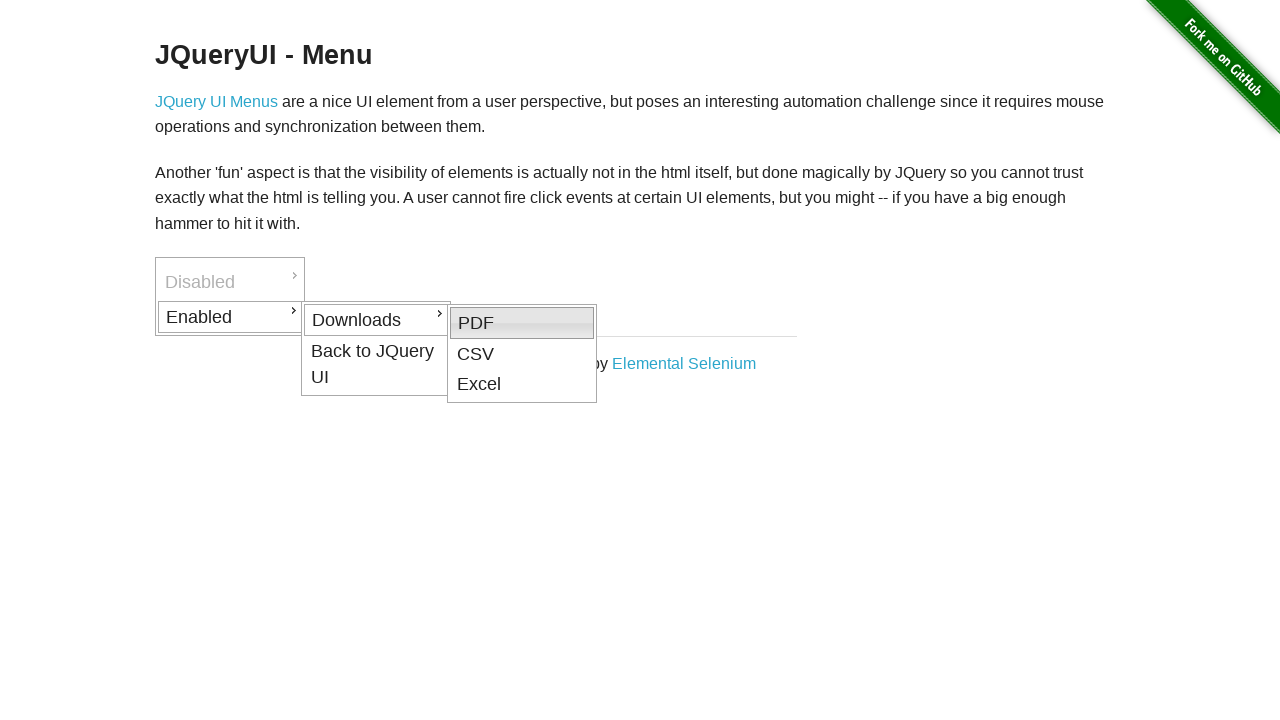

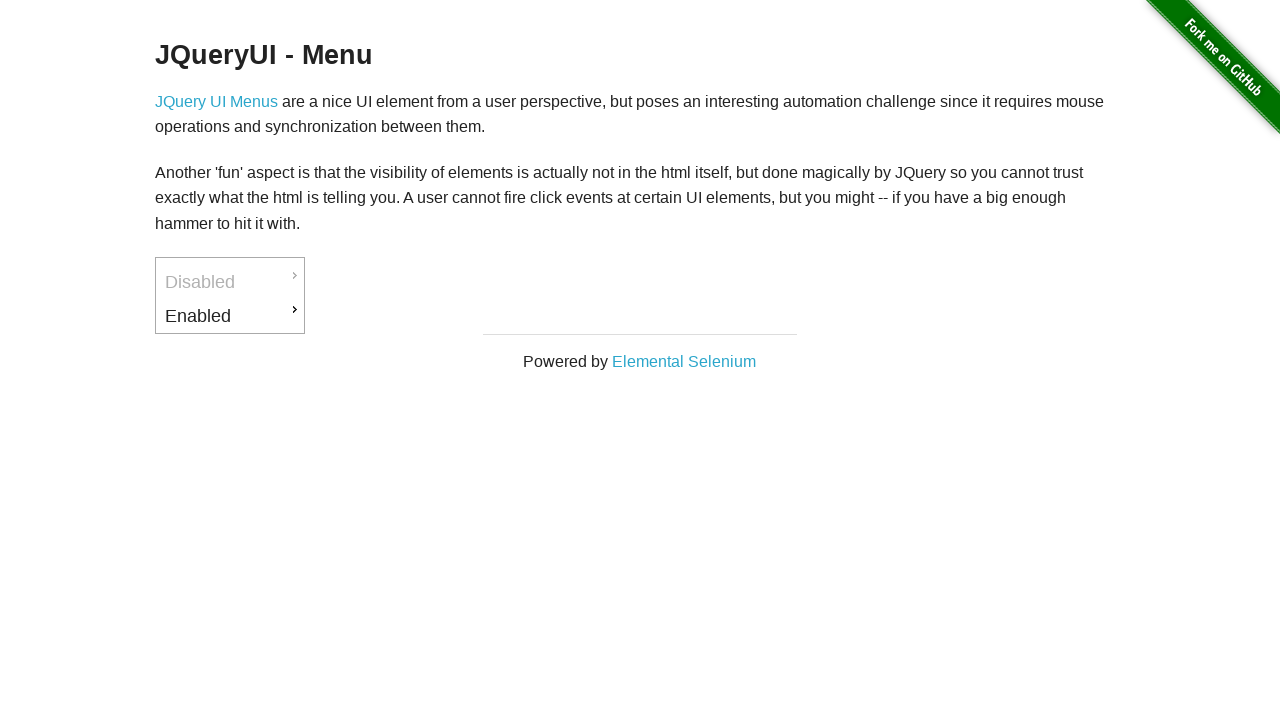